Tests filtering to display only completed todo items.

Starting URL: https://demo.playwright.dev/todomvc

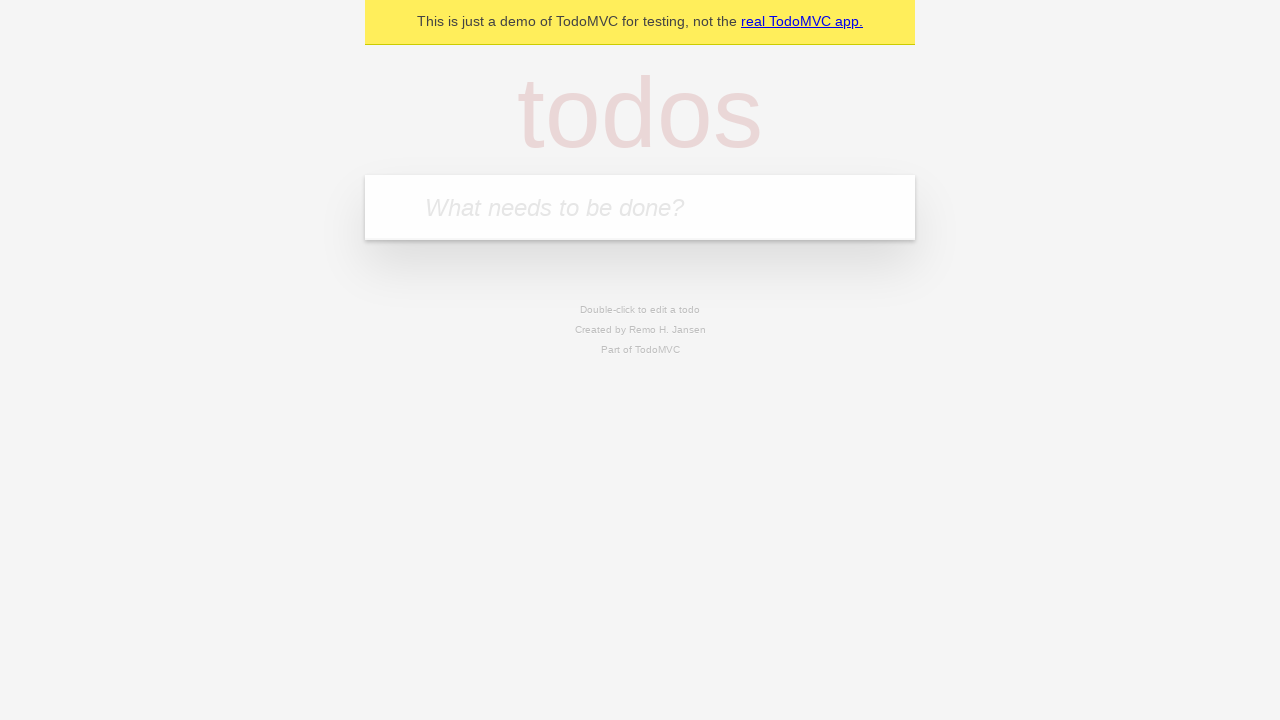

Filled todo input with 'buy some cheese' on internal:attr=[placeholder="What needs to be done?"i]
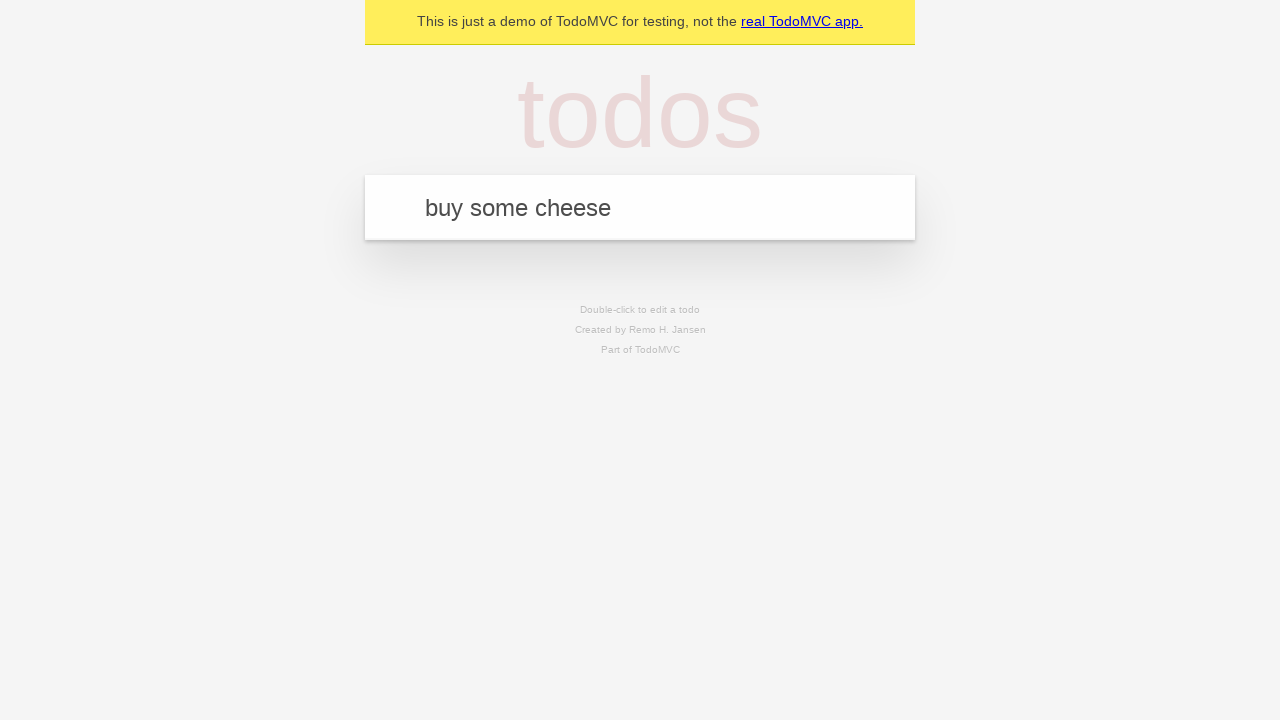

Pressed Enter to add first todo item on internal:attr=[placeholder="What needs to be done?"i]
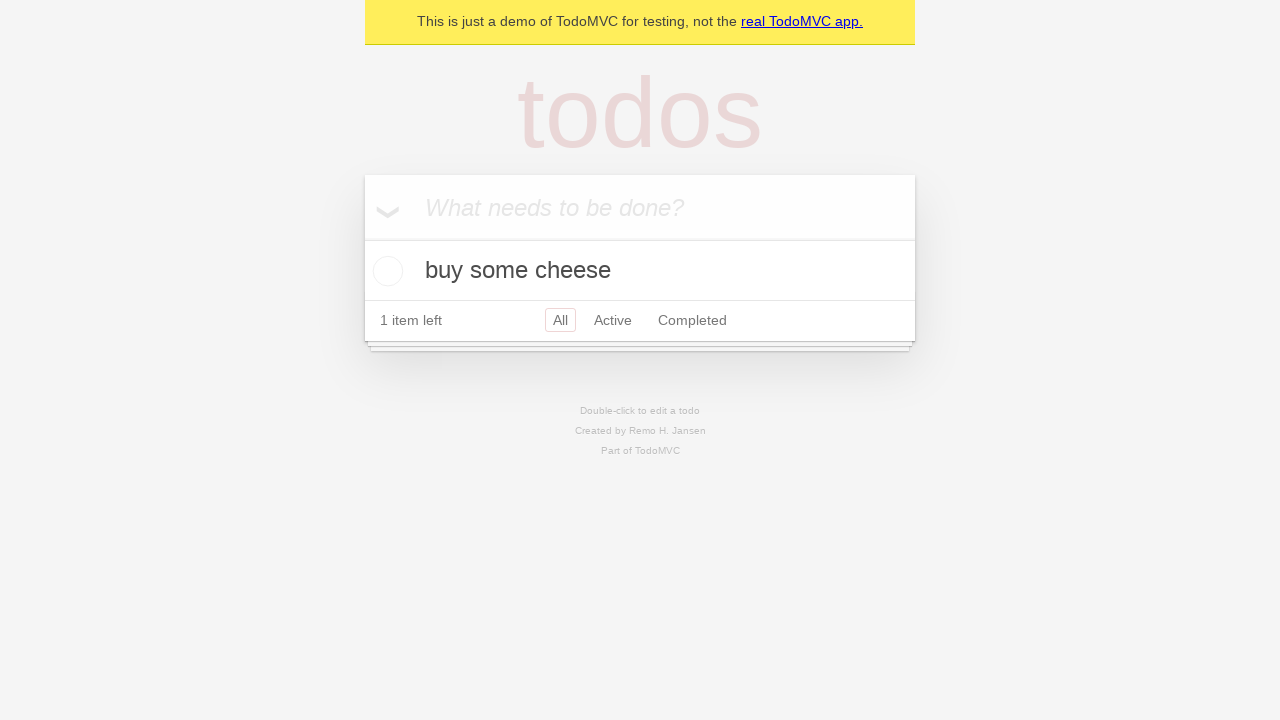

Filled todo input with 'feed the cat' on internal:attr=[placeholder="What needs to be done?"i]
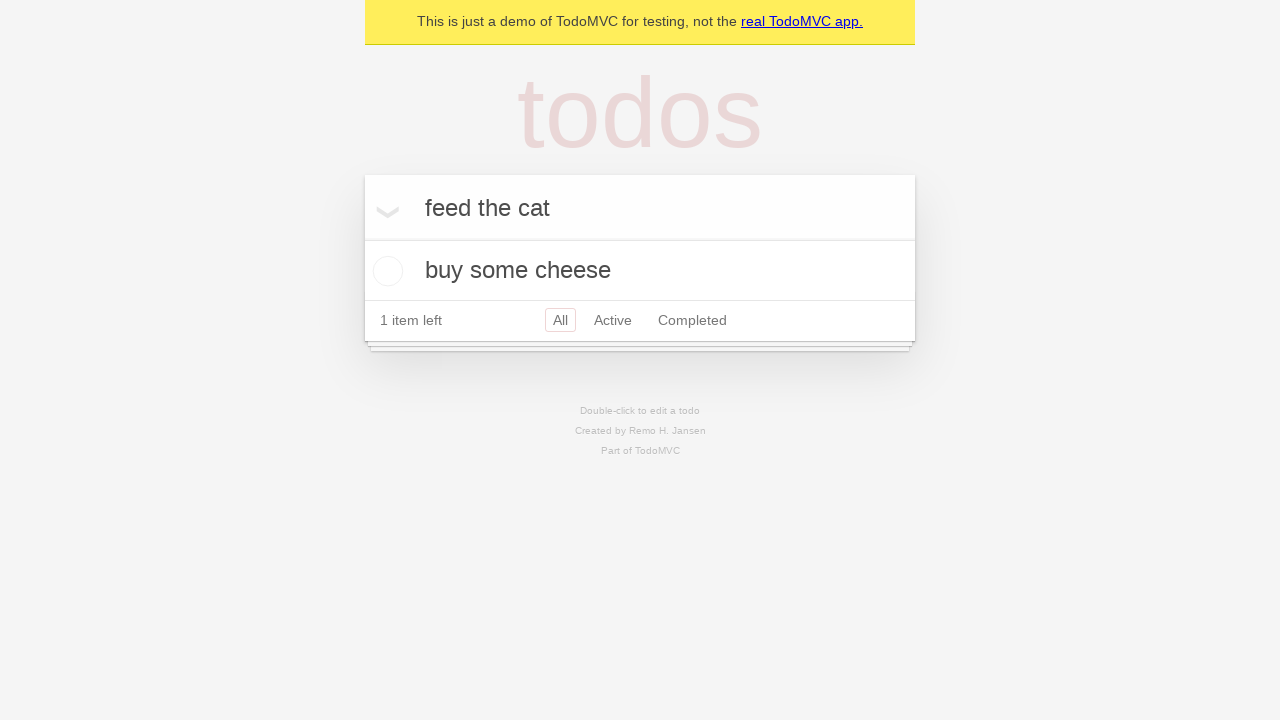

Pressed Enter to add second todo item on internal:attr=[placeholder="What needs to be done?"i]
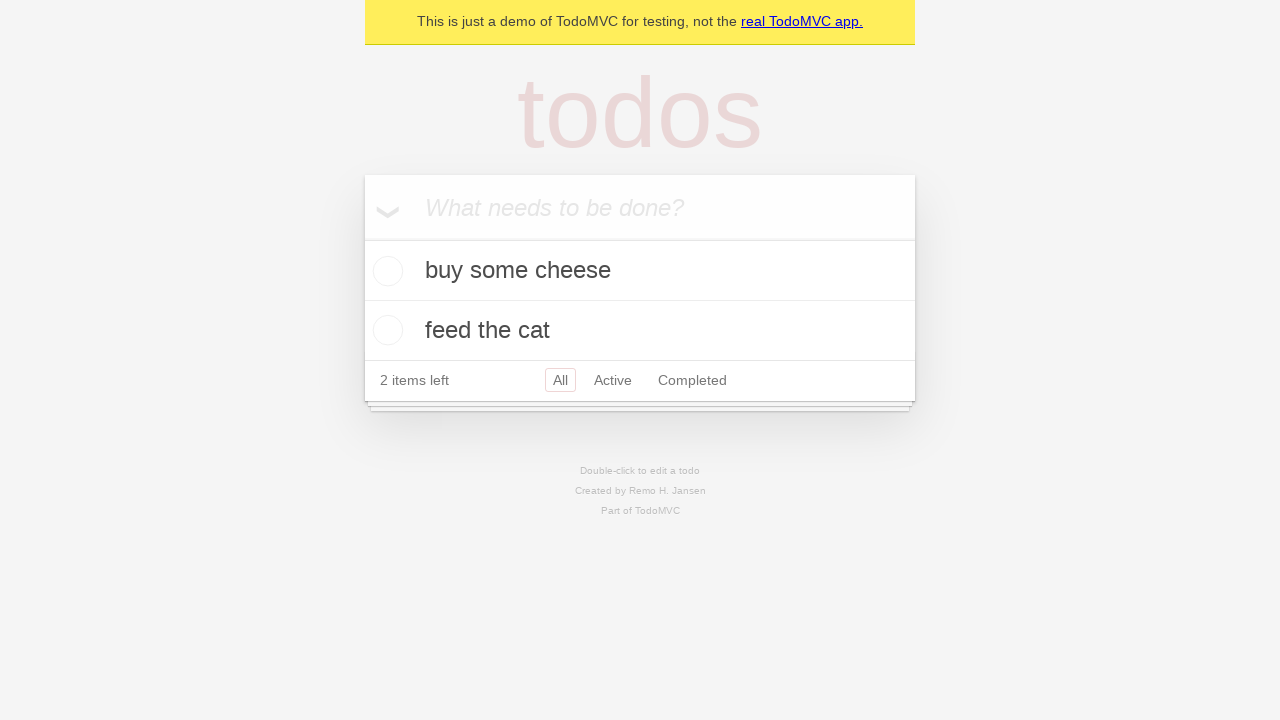

Filled todo input with 'book a doctors appointment' on internal:attr=[placeholder="What needs to be done?"i]
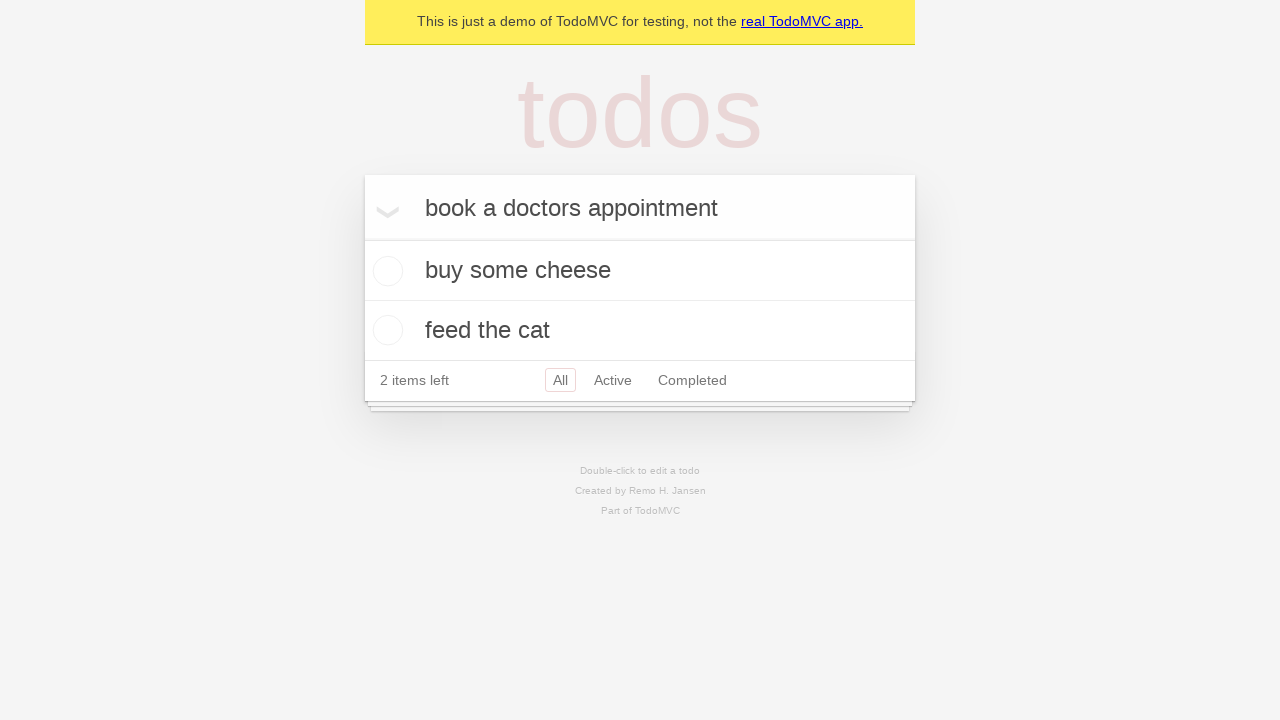

Pressed Enter to add third todo item on internal:attr=[placeholder="What needs to be done?"i]
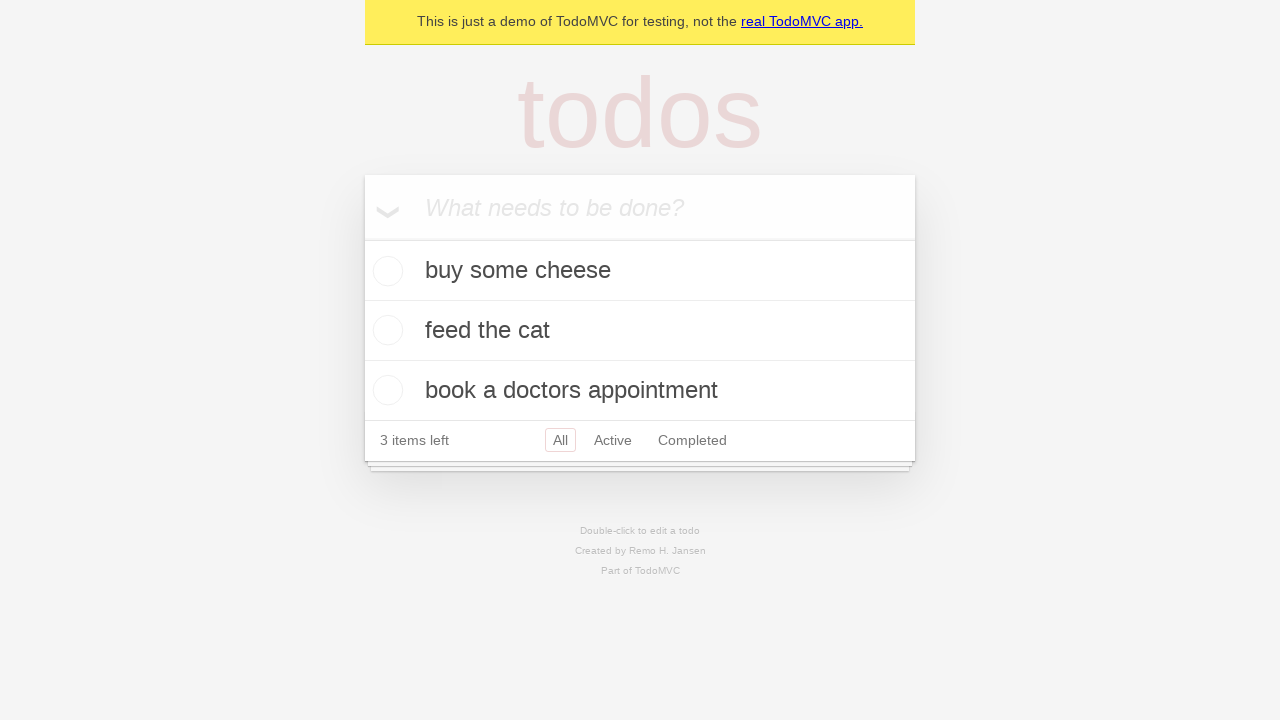

Checked the second todo item to mark it as completed at (385, 330) on internal:testid=[data-testid="todo-item"s] >> nth=1 >> internal:role=checkbox
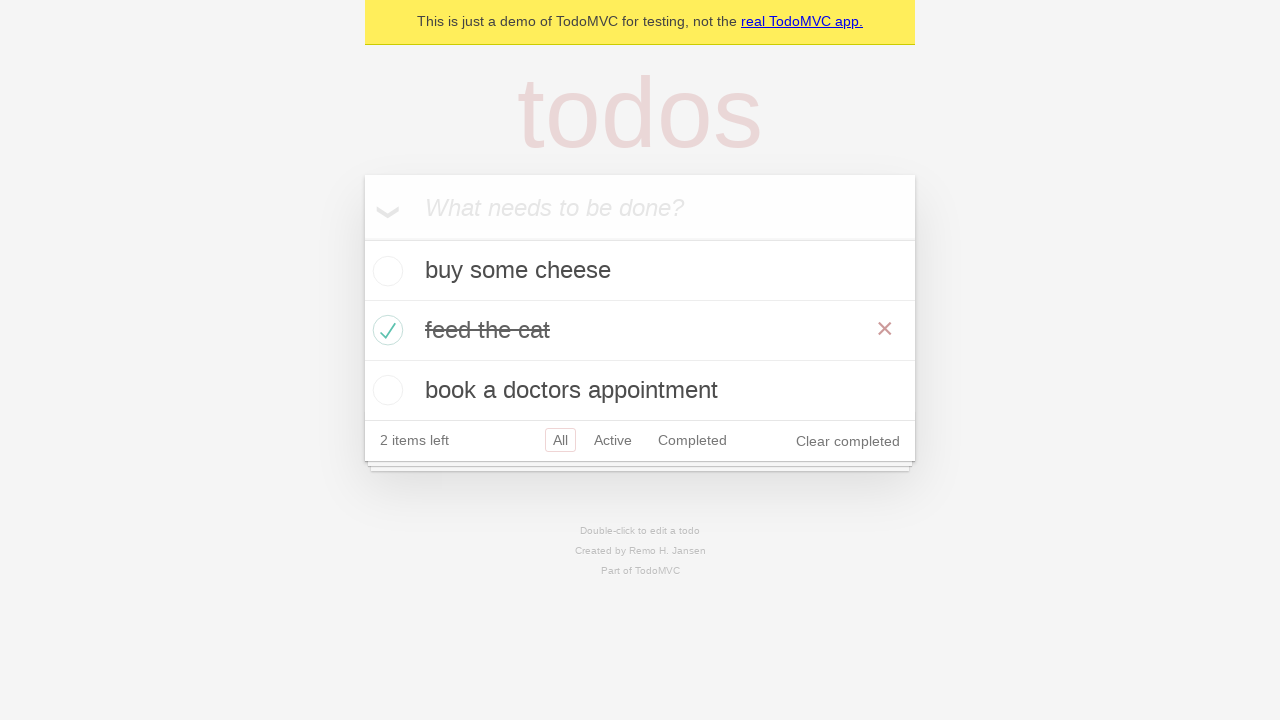

Clicked Completed filter to display only completed items at (692, 440) on internal:role=link[name="Completed"i]
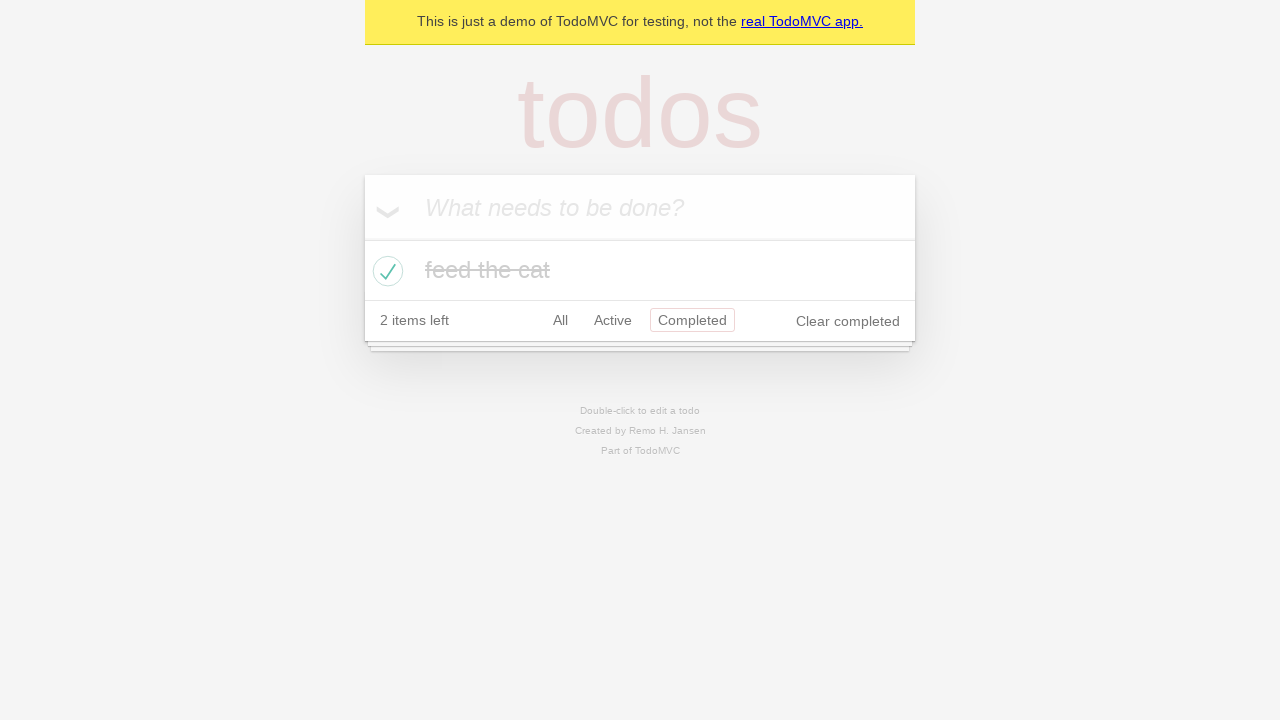

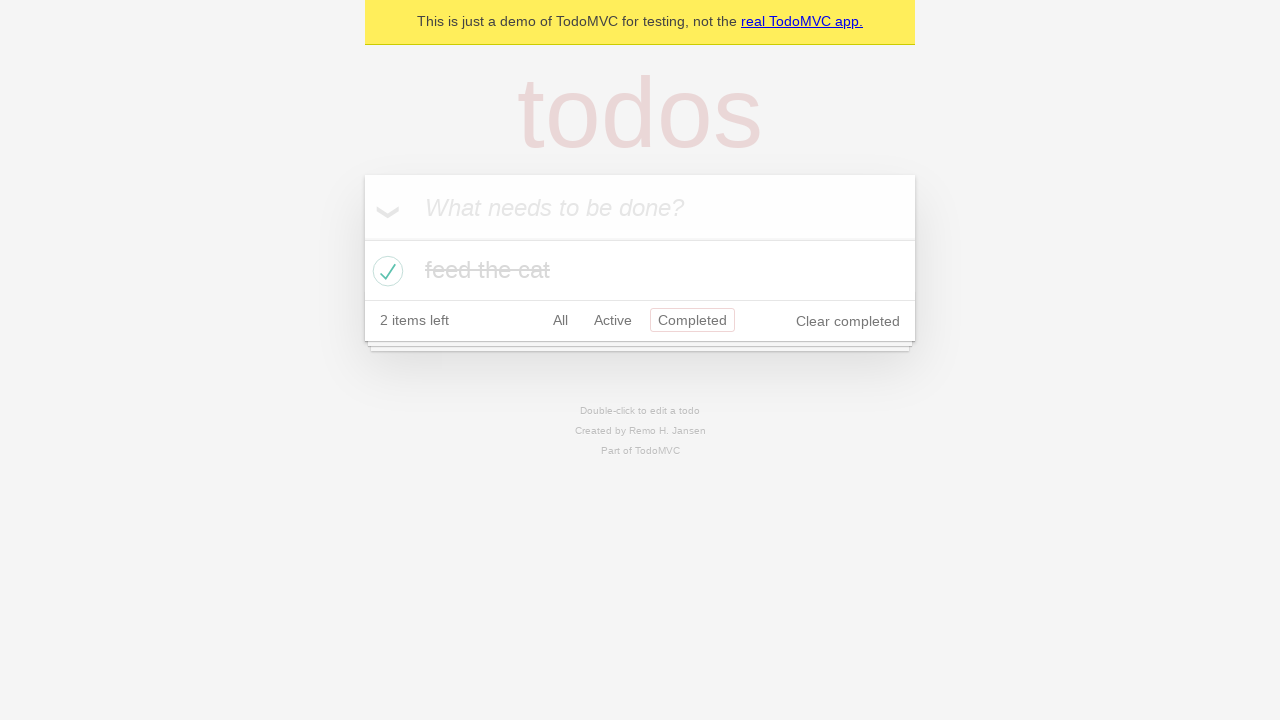